Tests JavaScript confirm dialog by clicking OK and verifying the result message, then clicking Cancel and verifying that result message.

Starting URL: https://demoqa.com/alerts

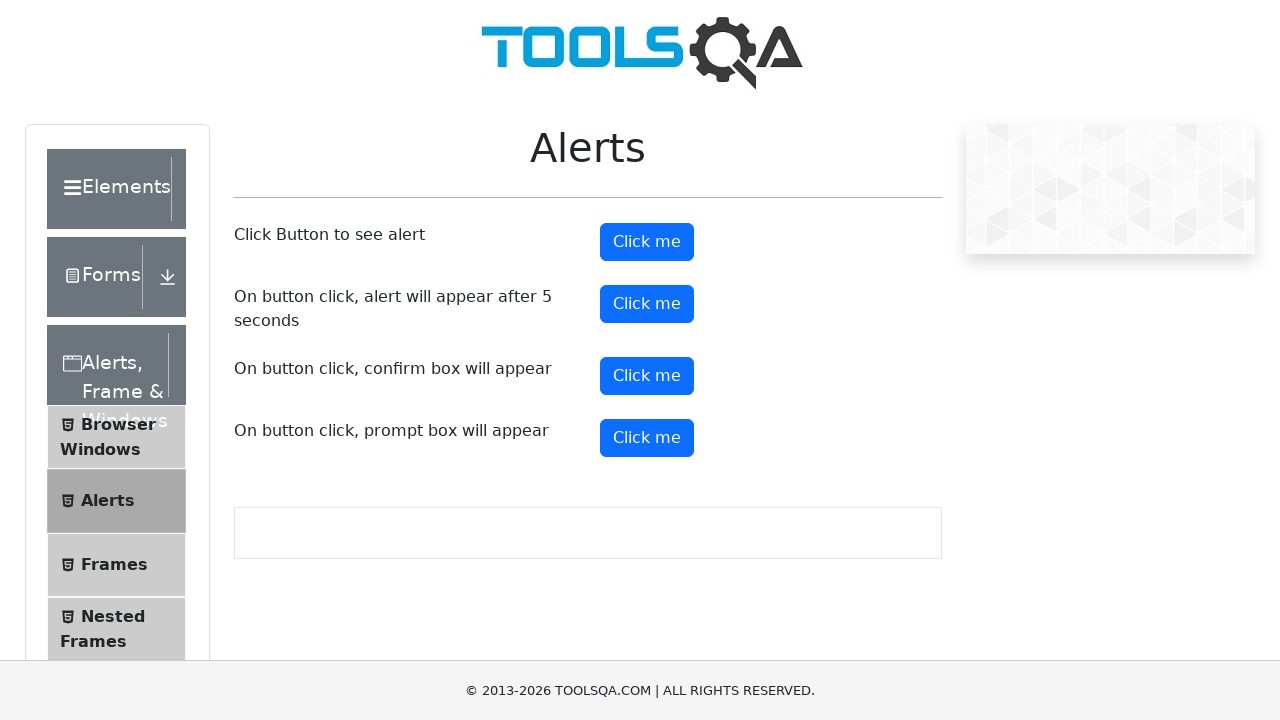

Set up dialog handler to accept the confirm dialog
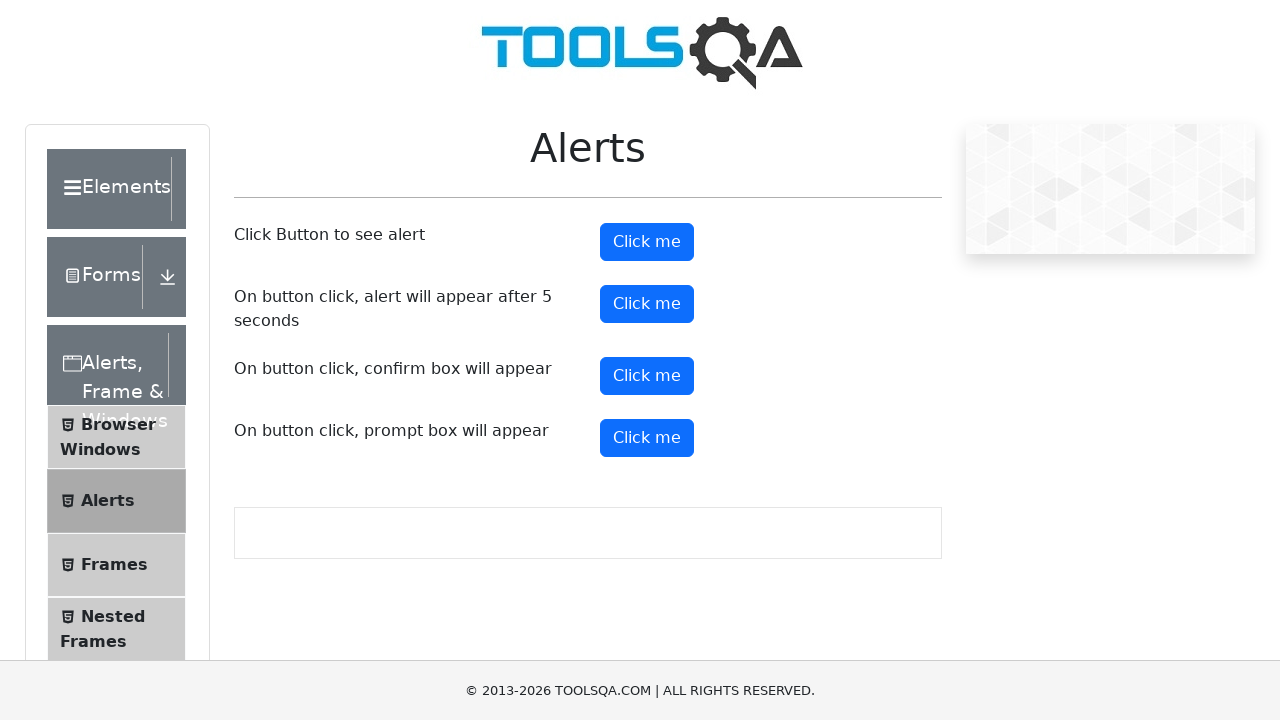

Clicked the confirm button at (647, 376) on xpath=//button[@id='confirmButton']
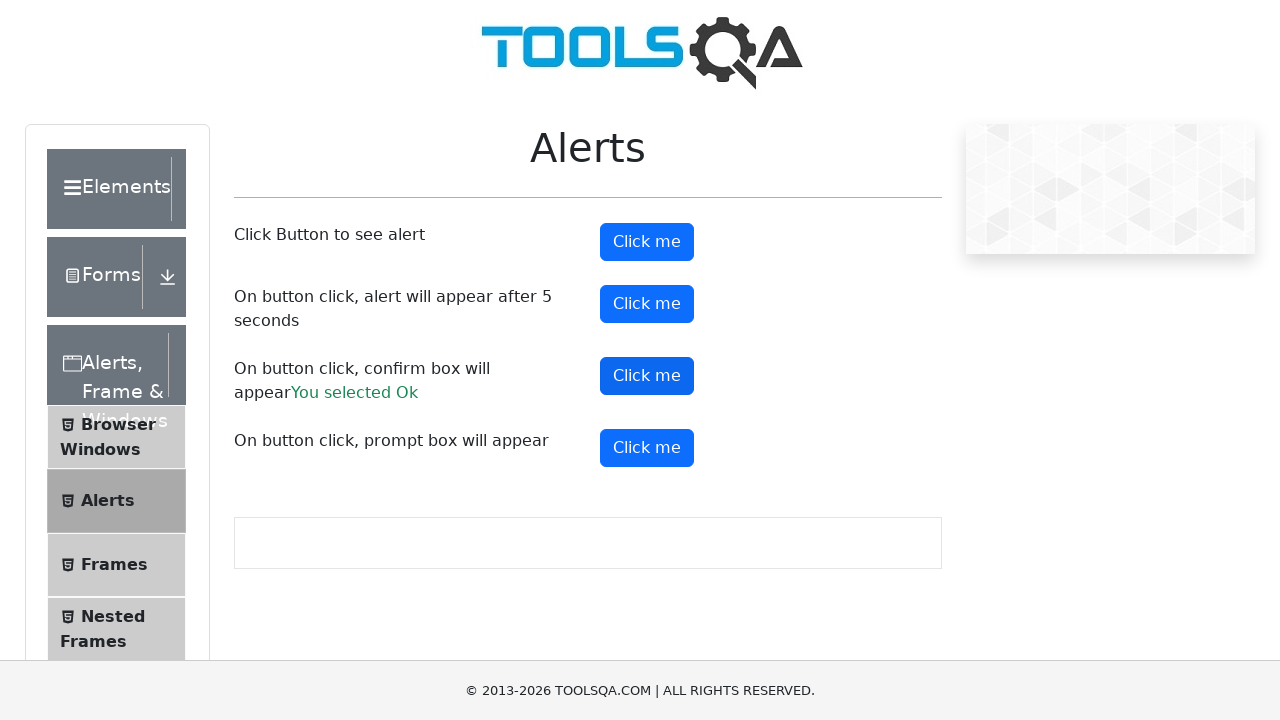

Waited for confirm result element to appear
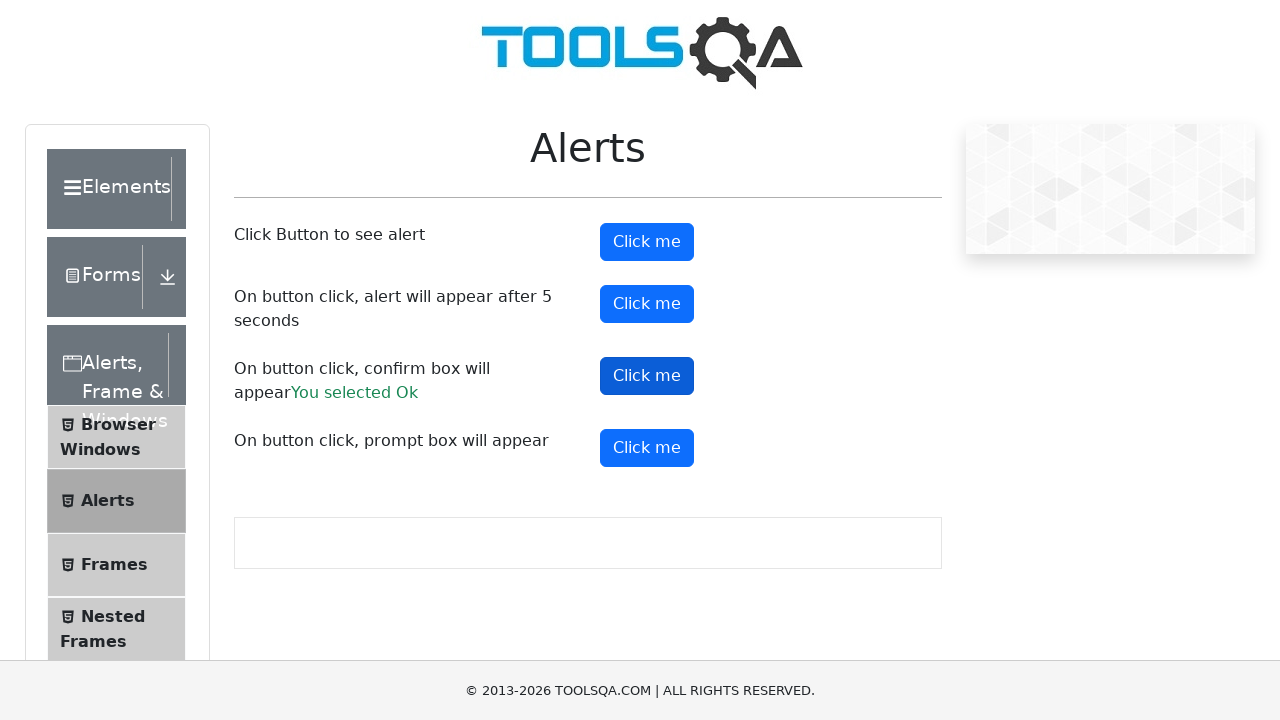

Retrieved confirm result text
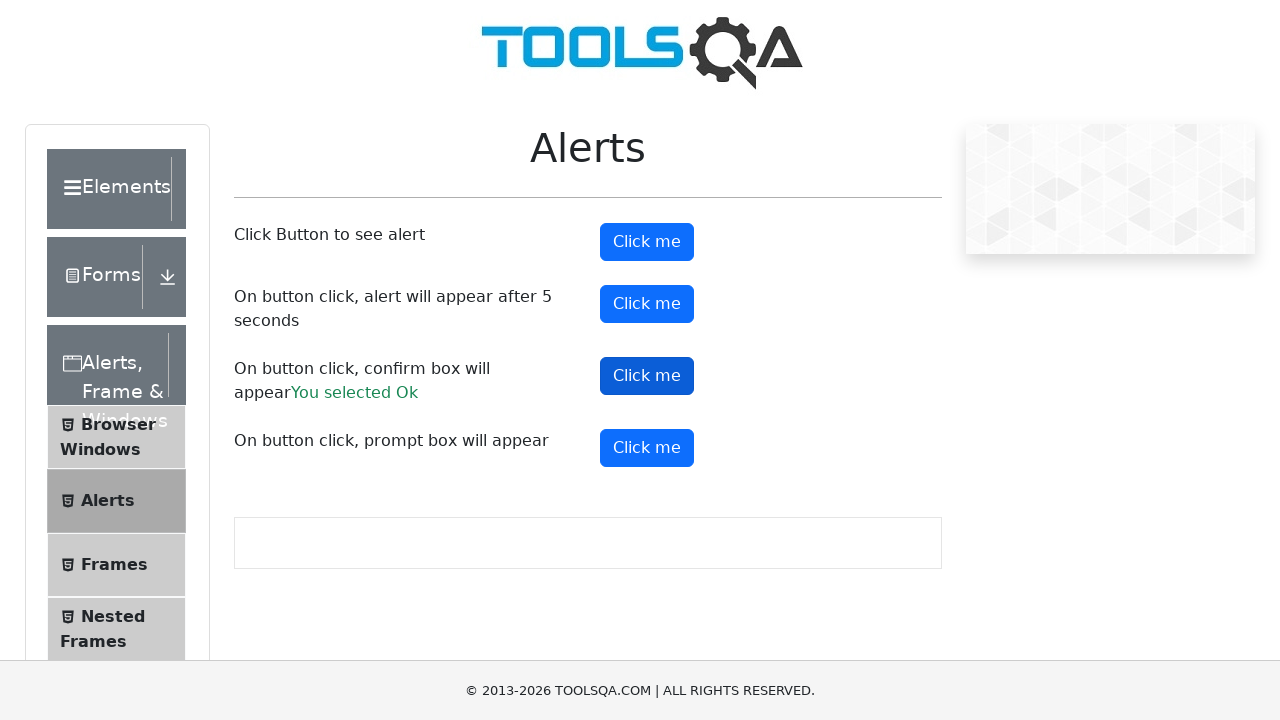

Verified 'You selected Ok' is displayed in result
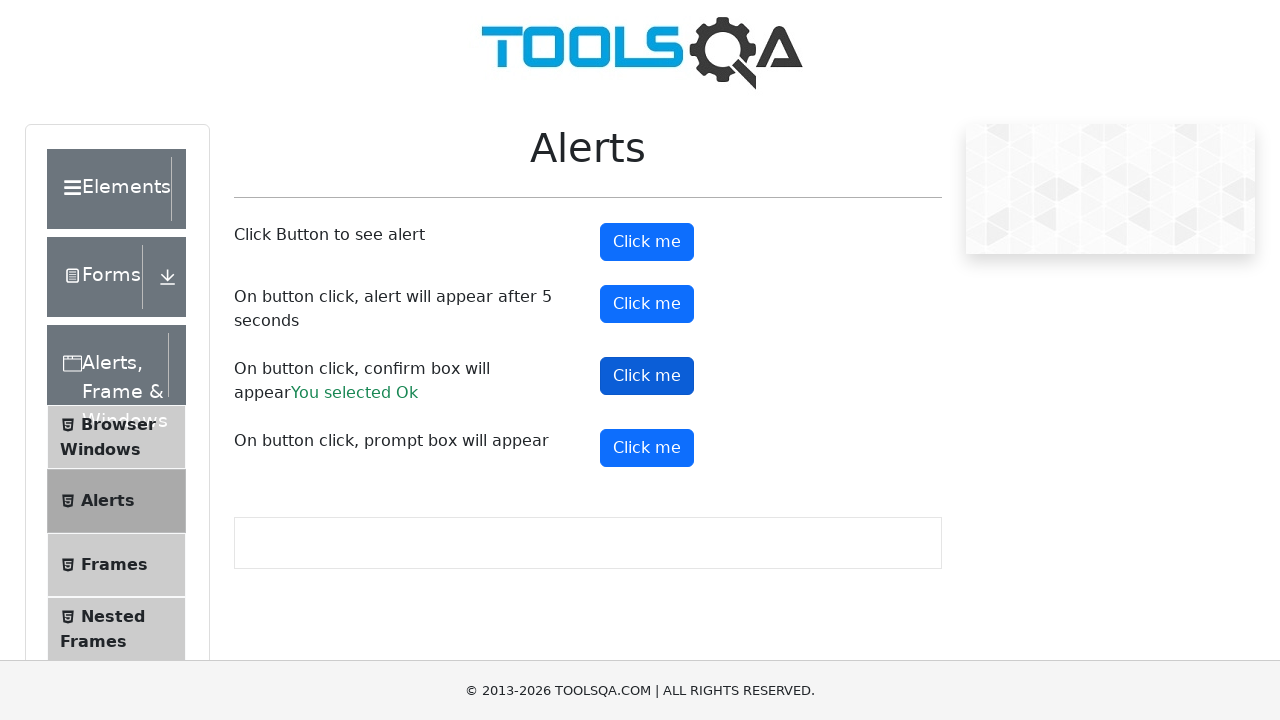

Set up dialog handler to dismiss the confirm dialog
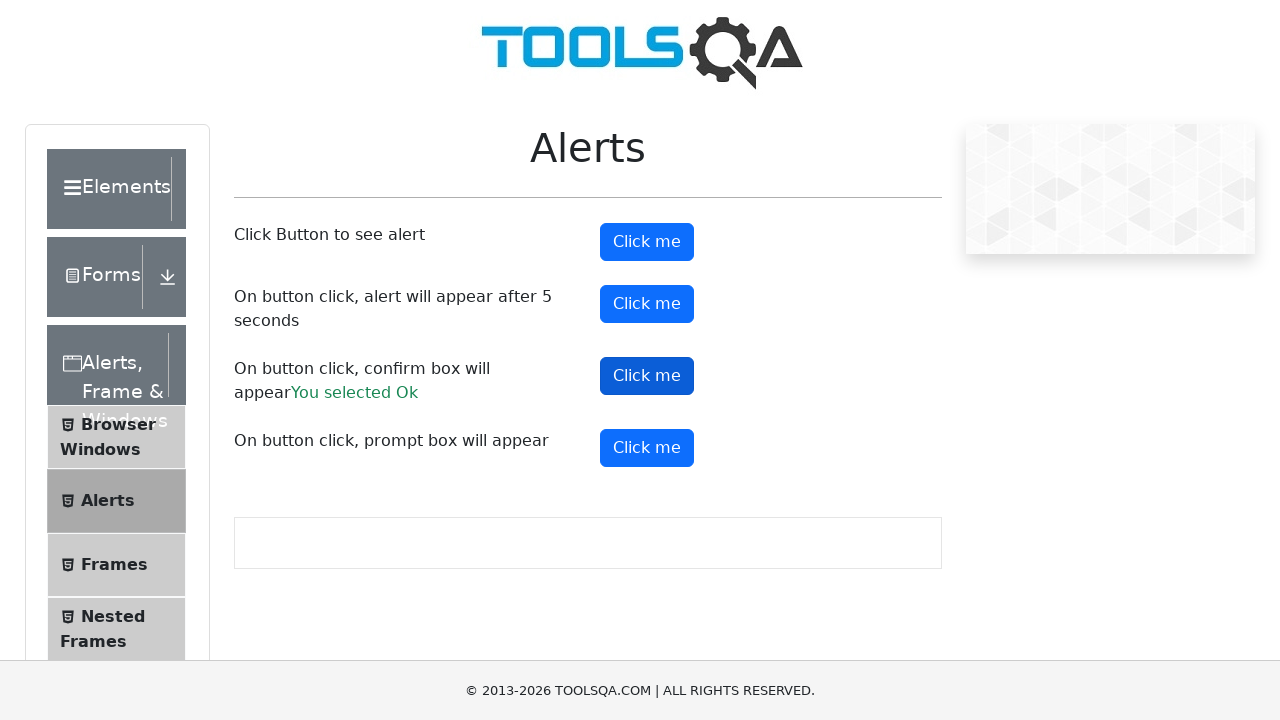

Clicked the confirm button again at (647, 376) on xpath=//button[@id='confirmButton']
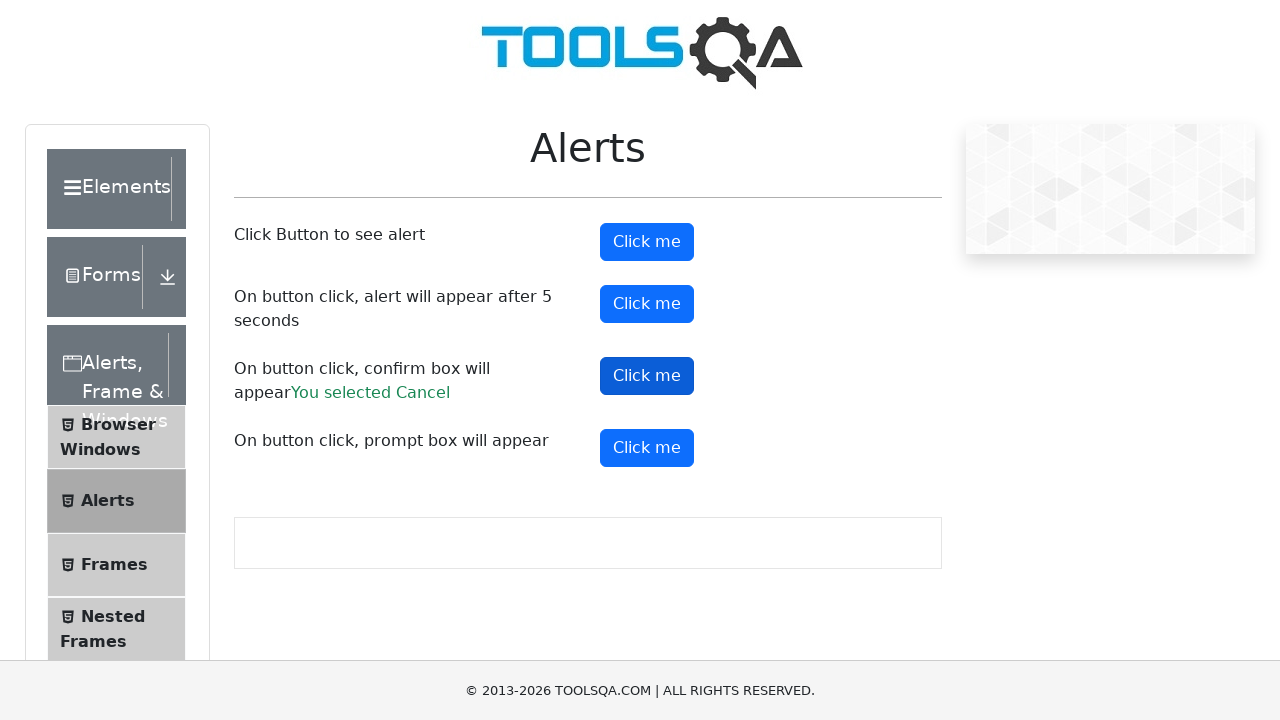

Waited for confirm result element to appear
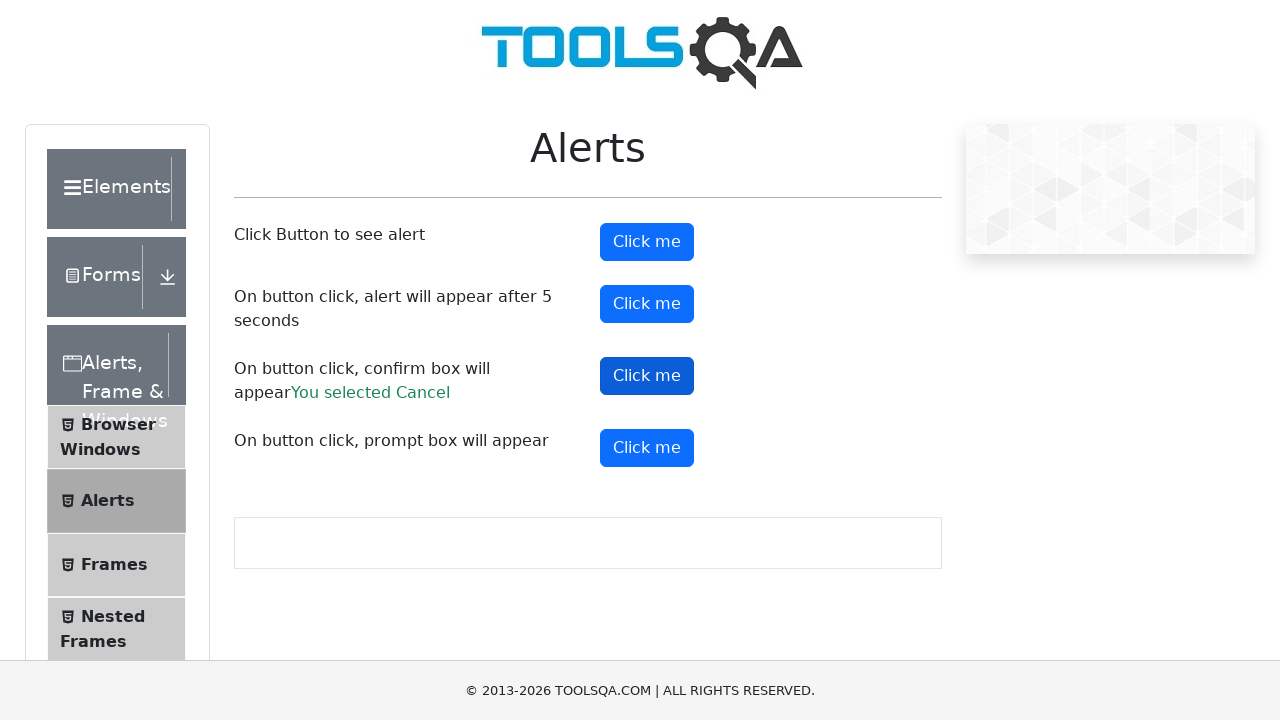

Retrieved confirm result text
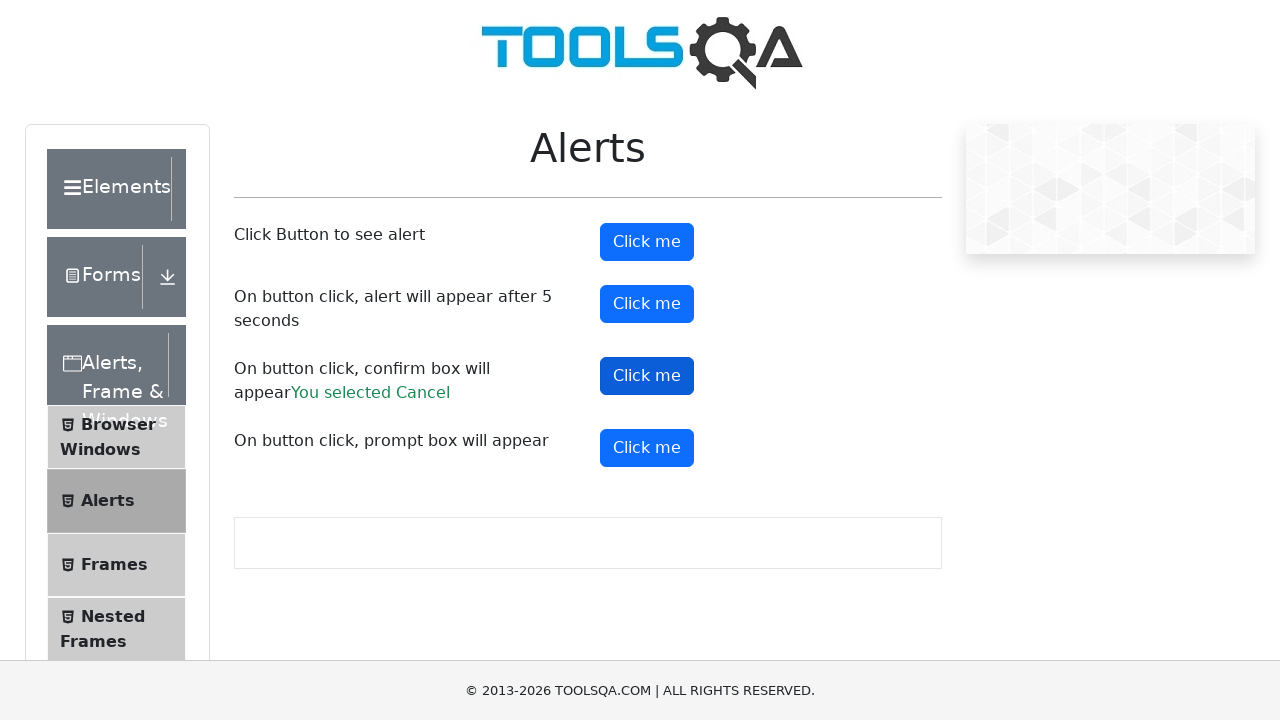

Verified 'You selected Cancel' is displayed in result
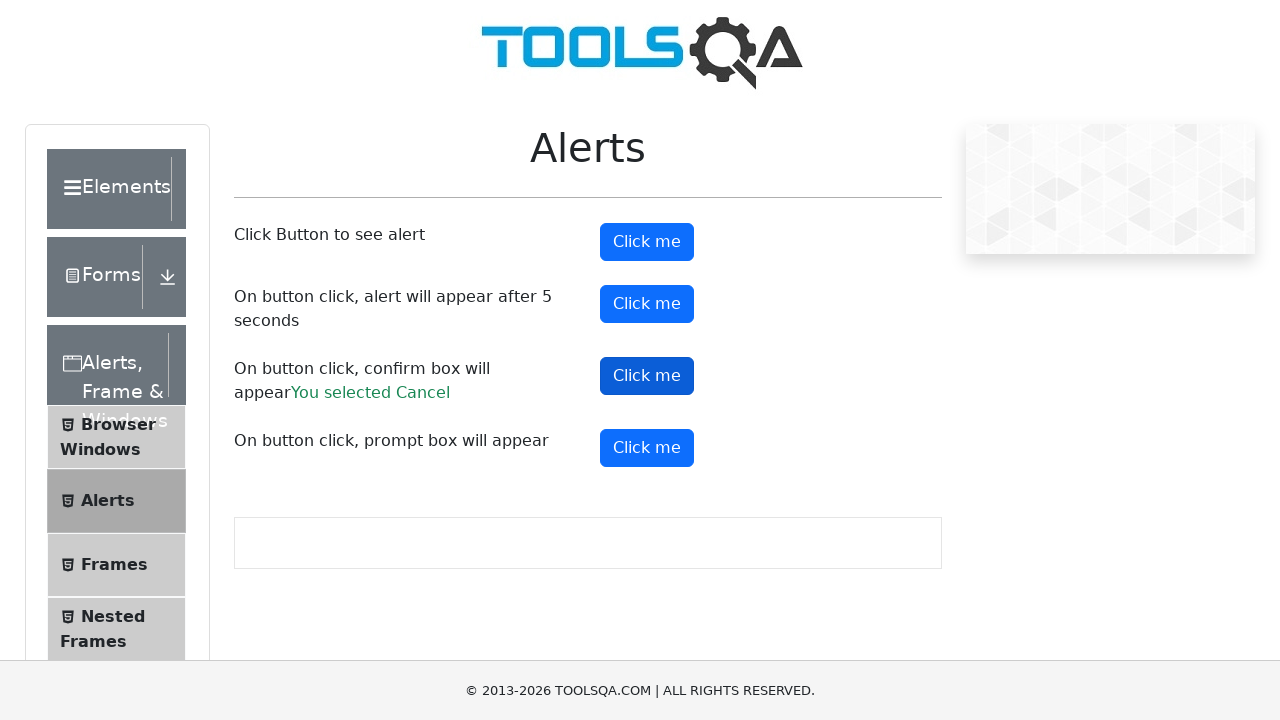

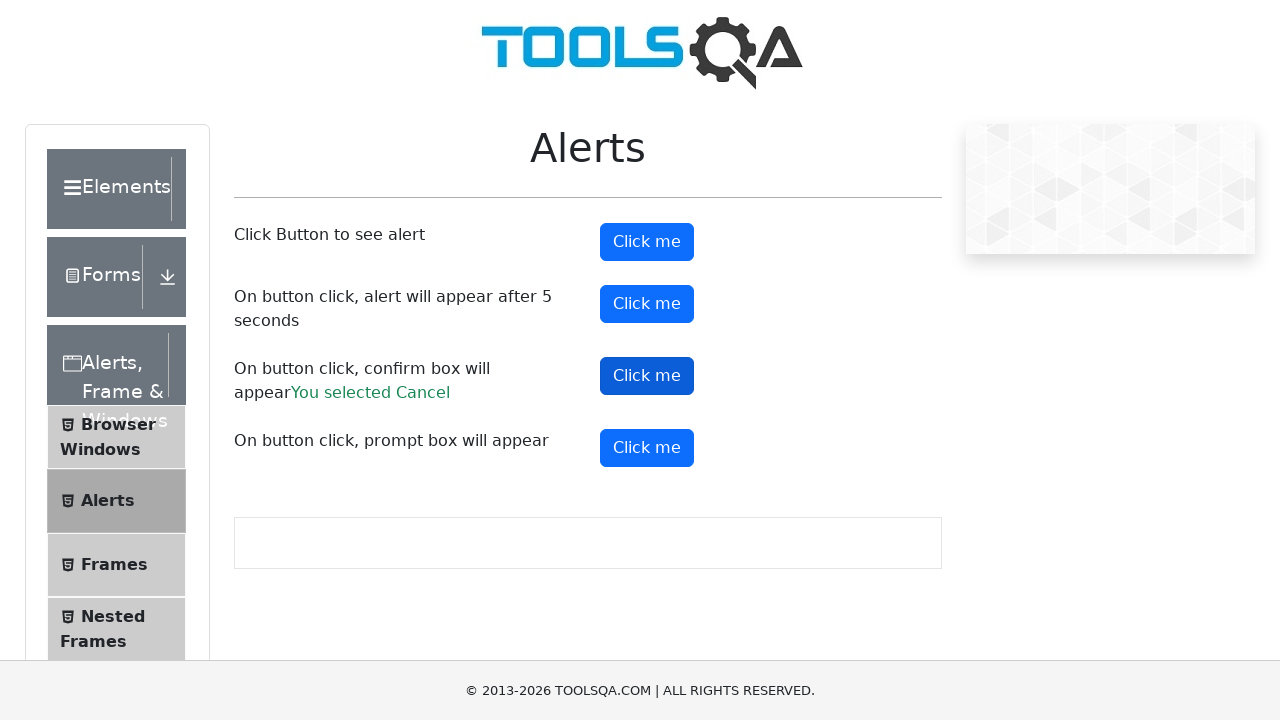